Tests table data extraction functionality by navigating to a sortable data tables page and iterating through table headers and rows

Starting URL: http://the-internet.herokuapp.com/

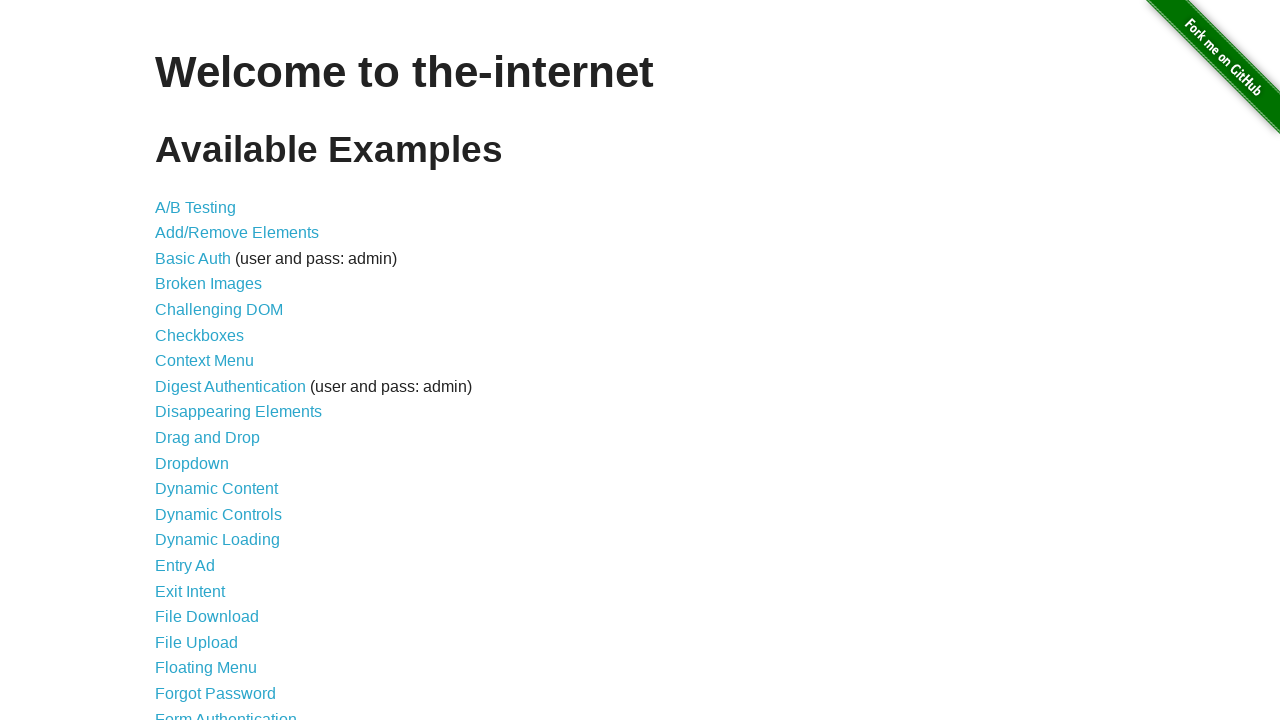

Clicked on Sortable Data Tables link at (230, 574) on text='Sortable Data Tables'
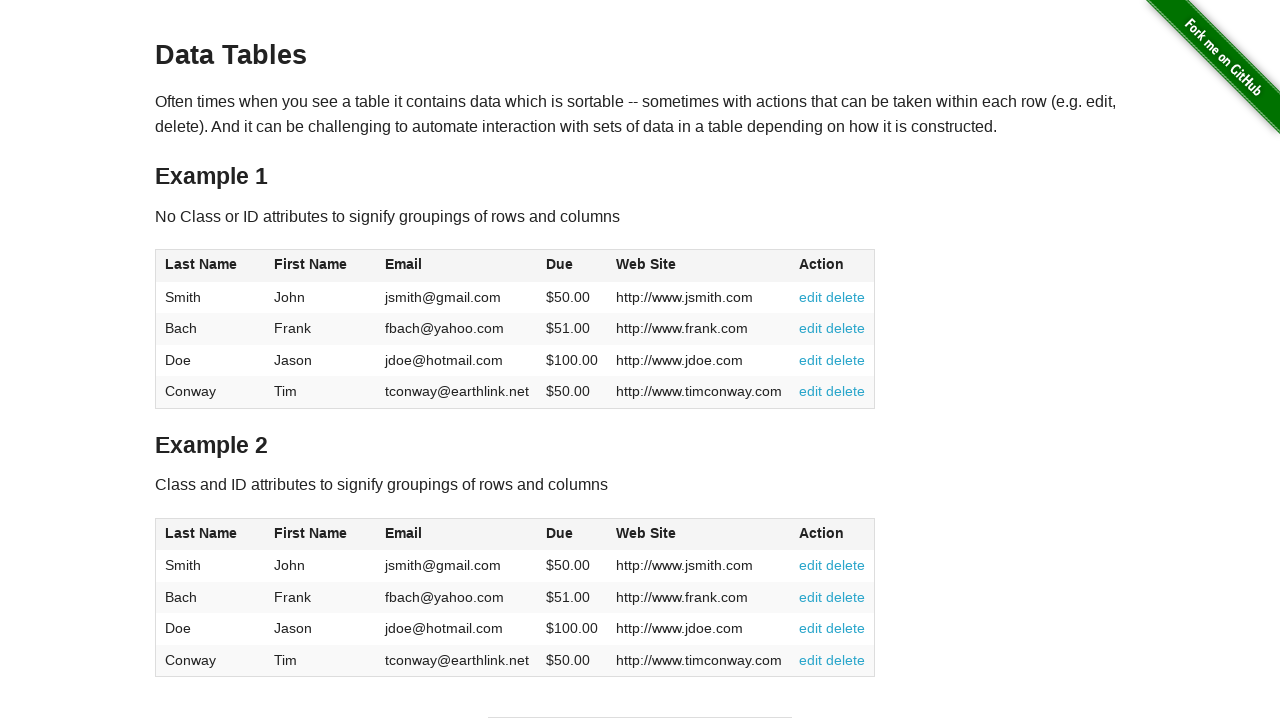

Table #table1 became visible
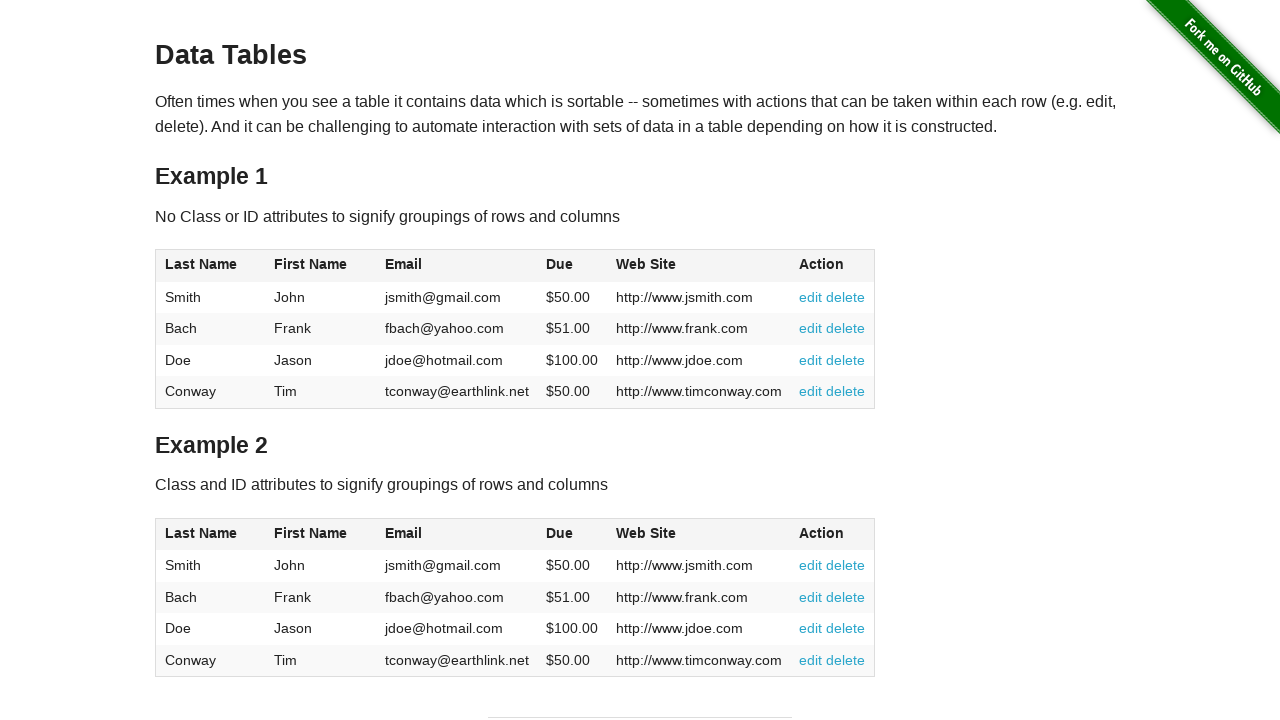

Table header column 1 is present
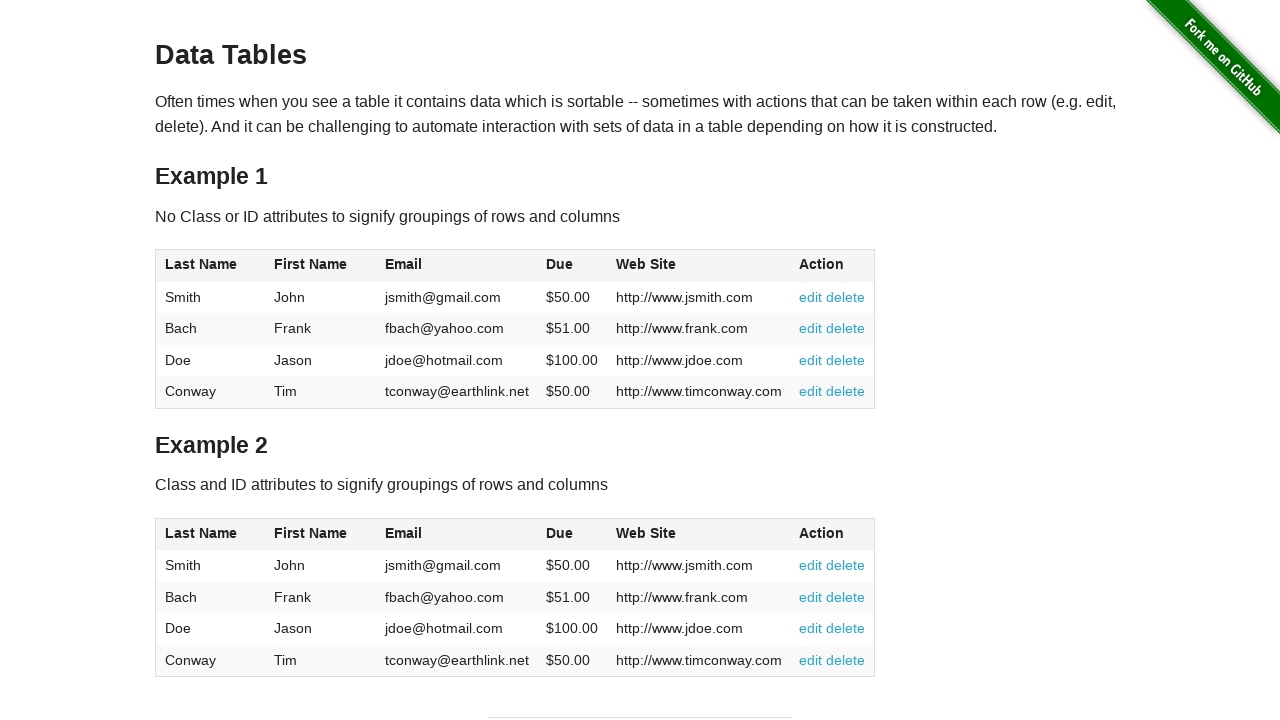

Table header column 2 is present
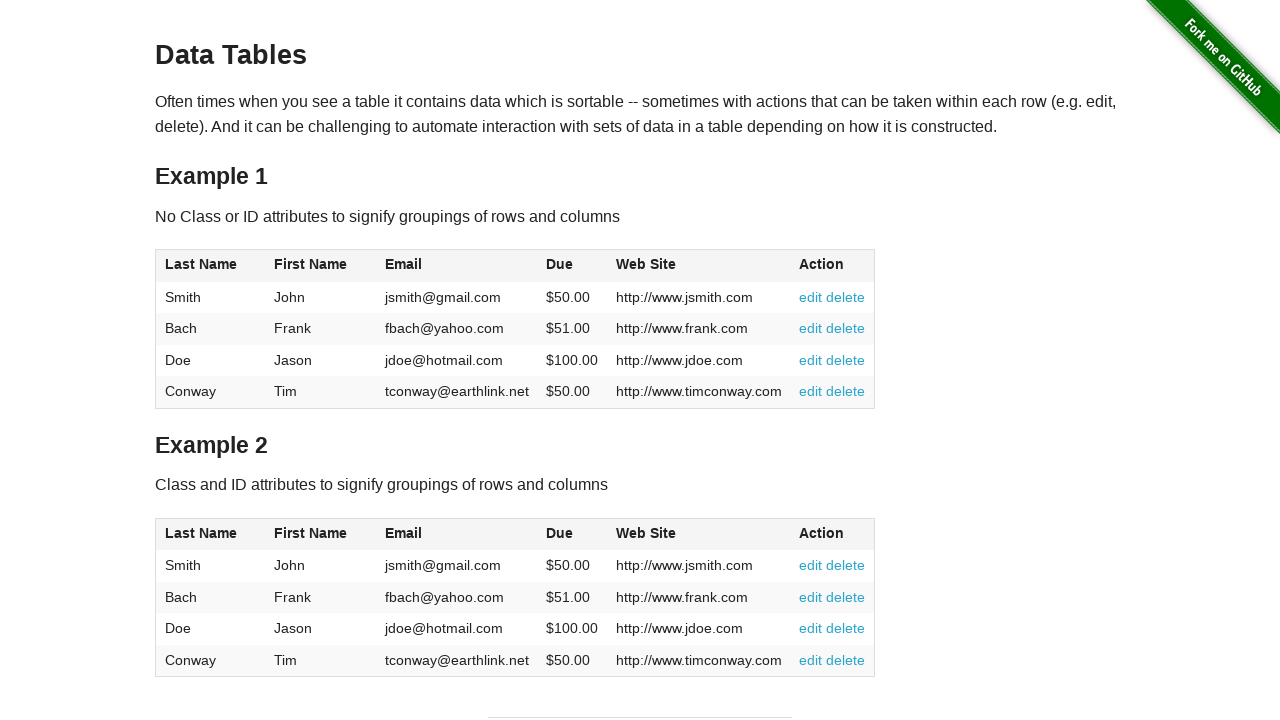

Table header column 3 is present
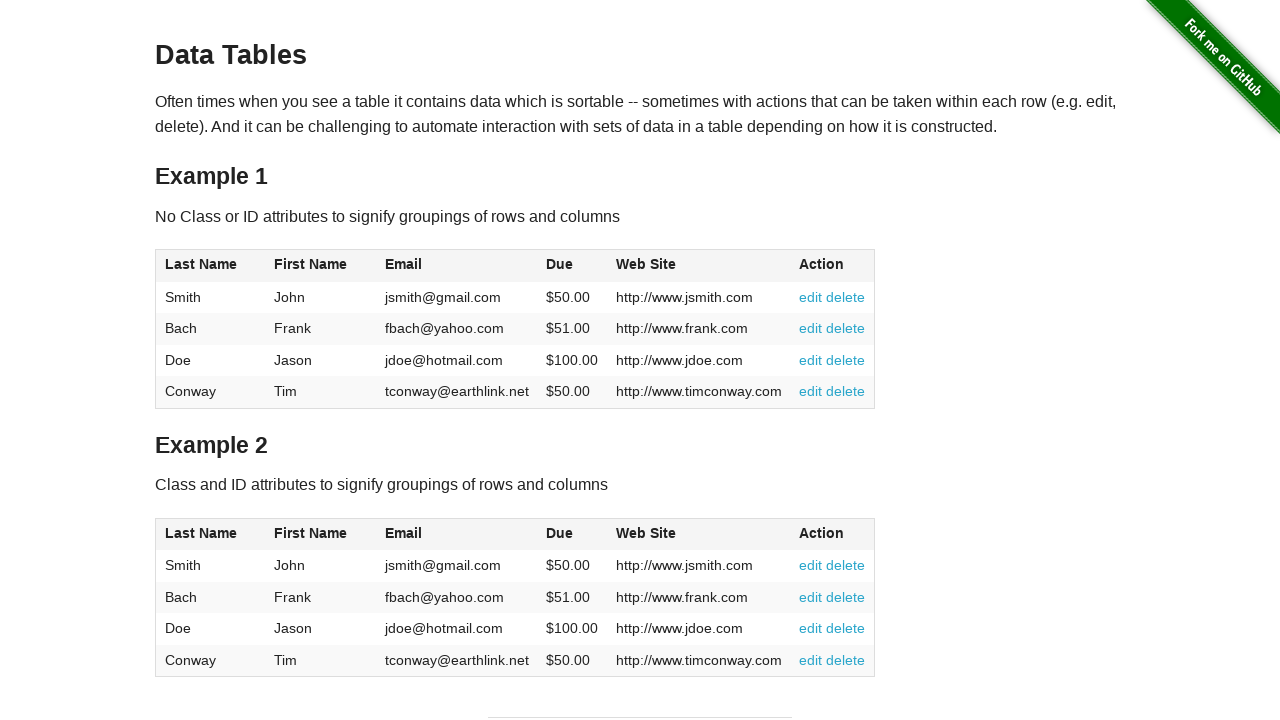

Table header column 4 is present
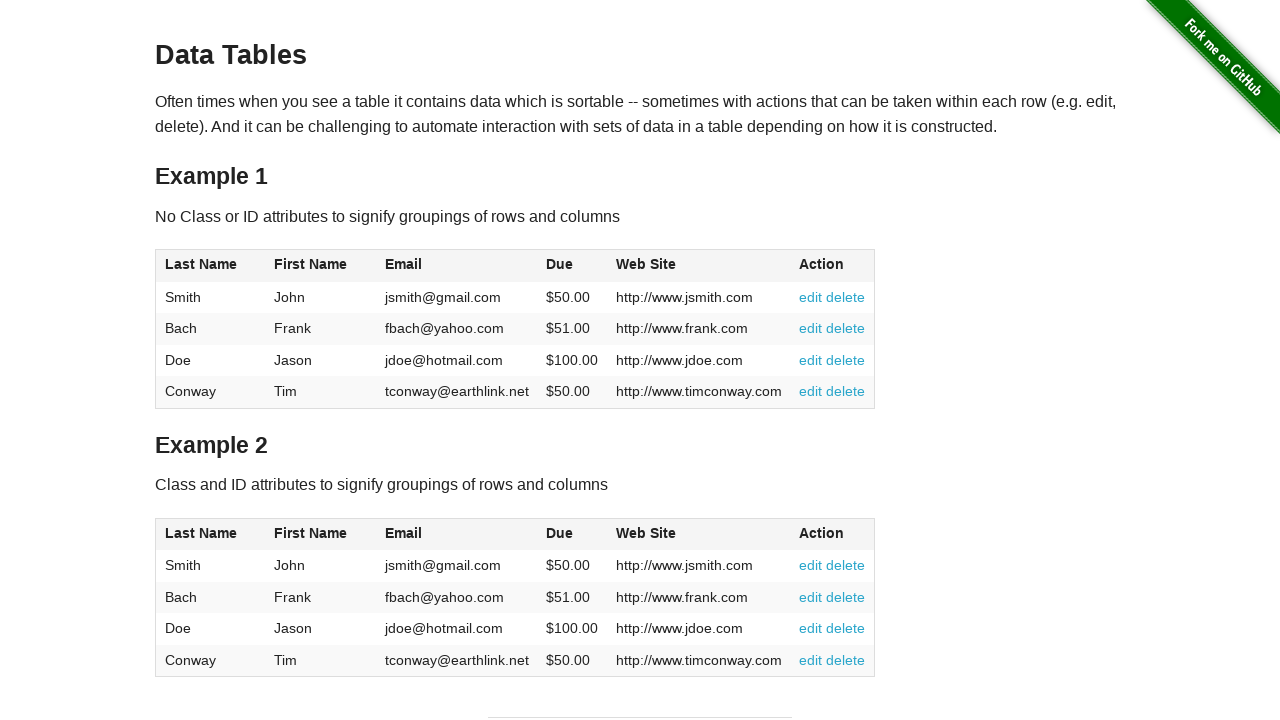

Table header column 5 is present
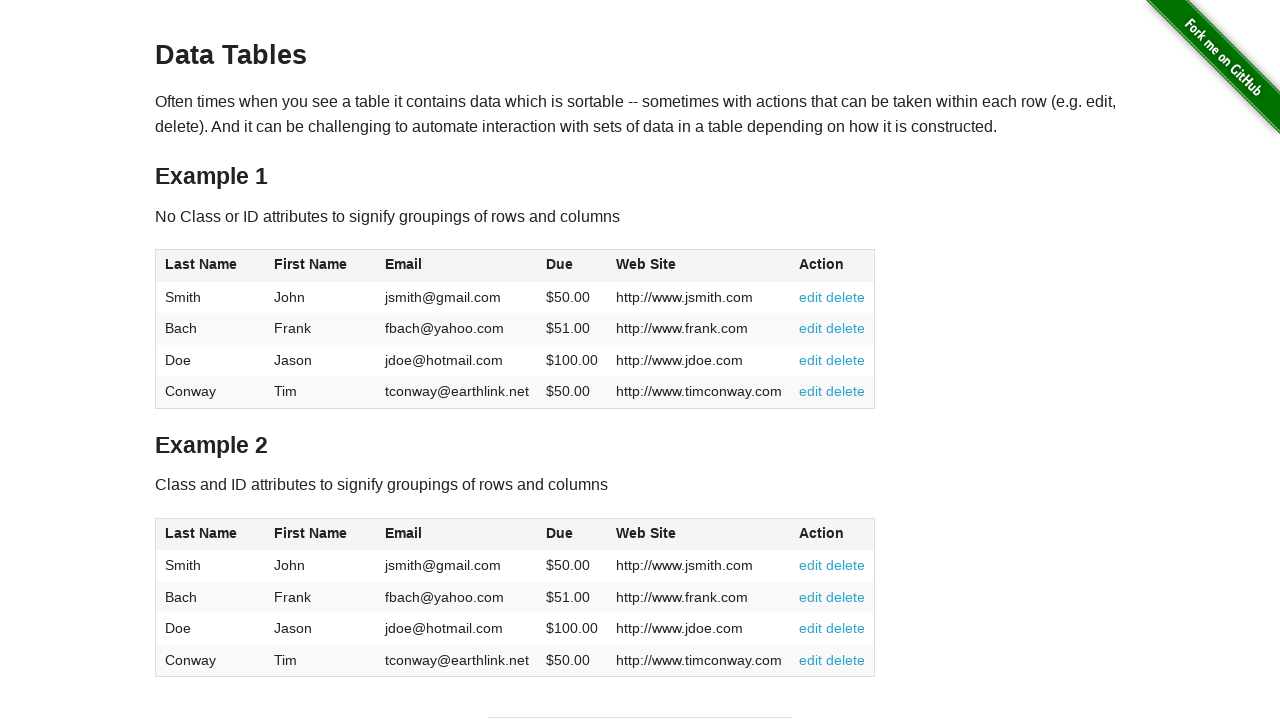

Table data cell at row 1, column 1 is present
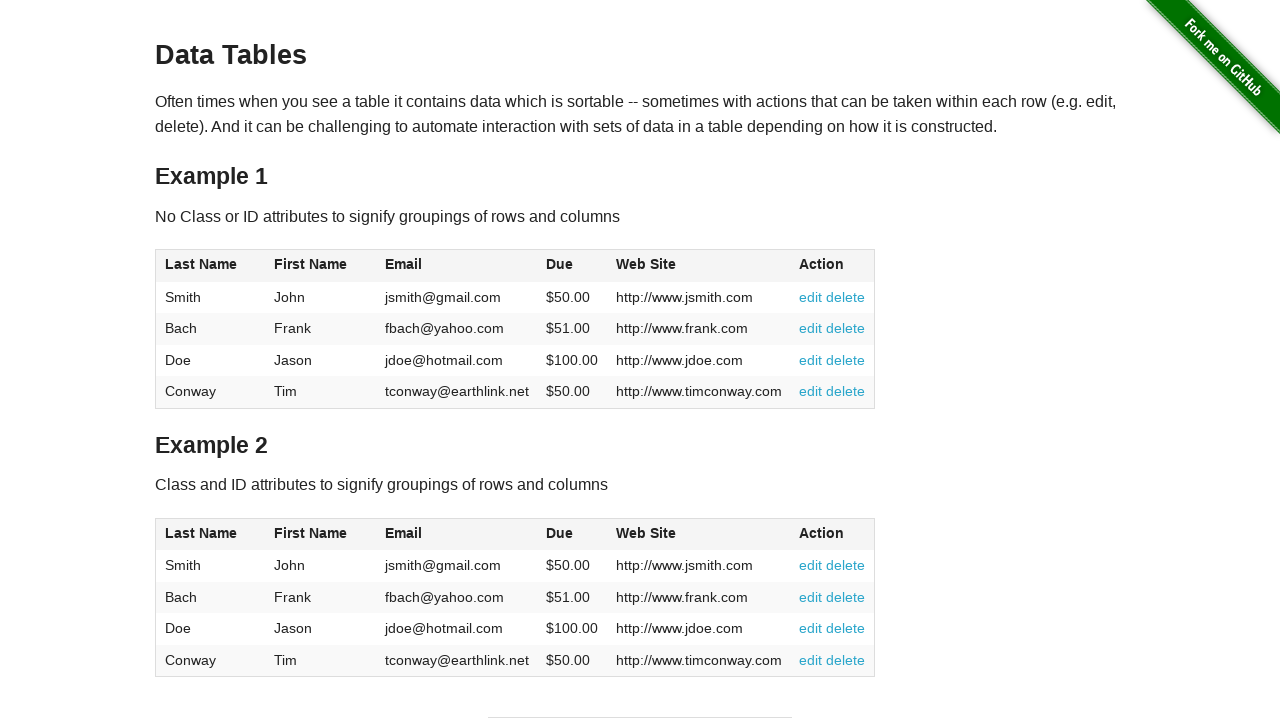

Table data cell at row 1, column 2 is present
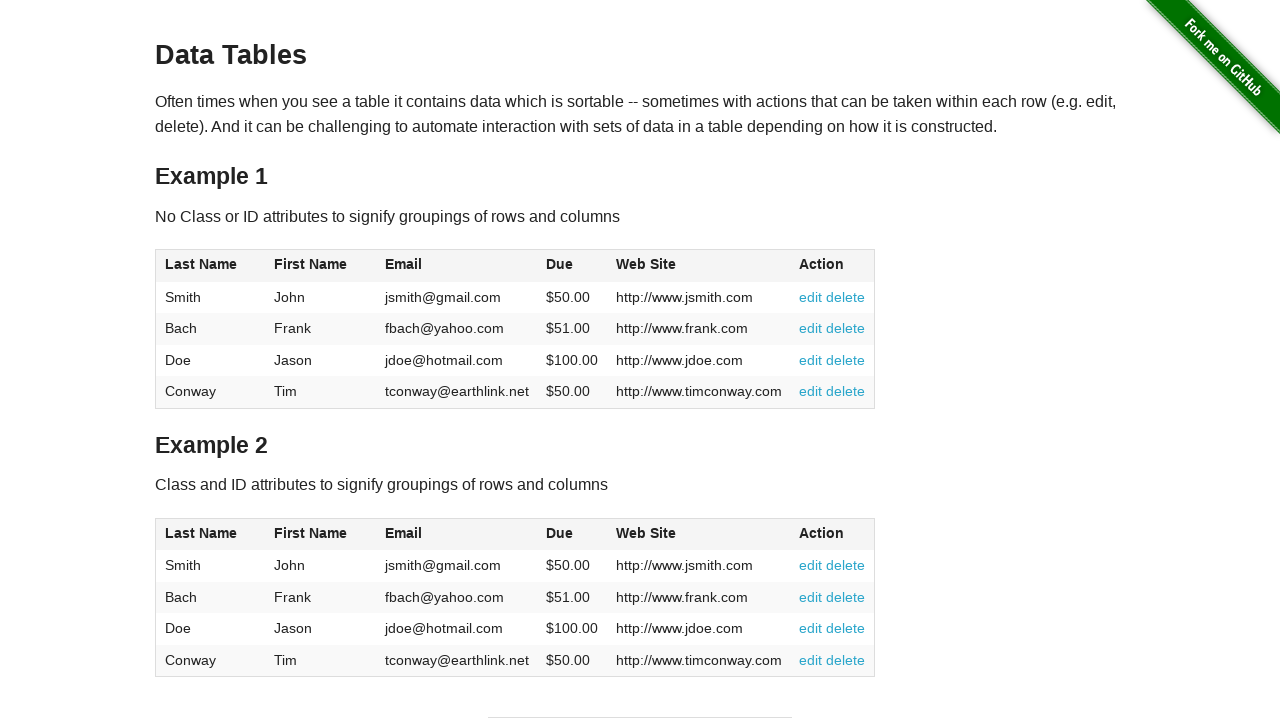

Table data cell at row 1, column 3 is present
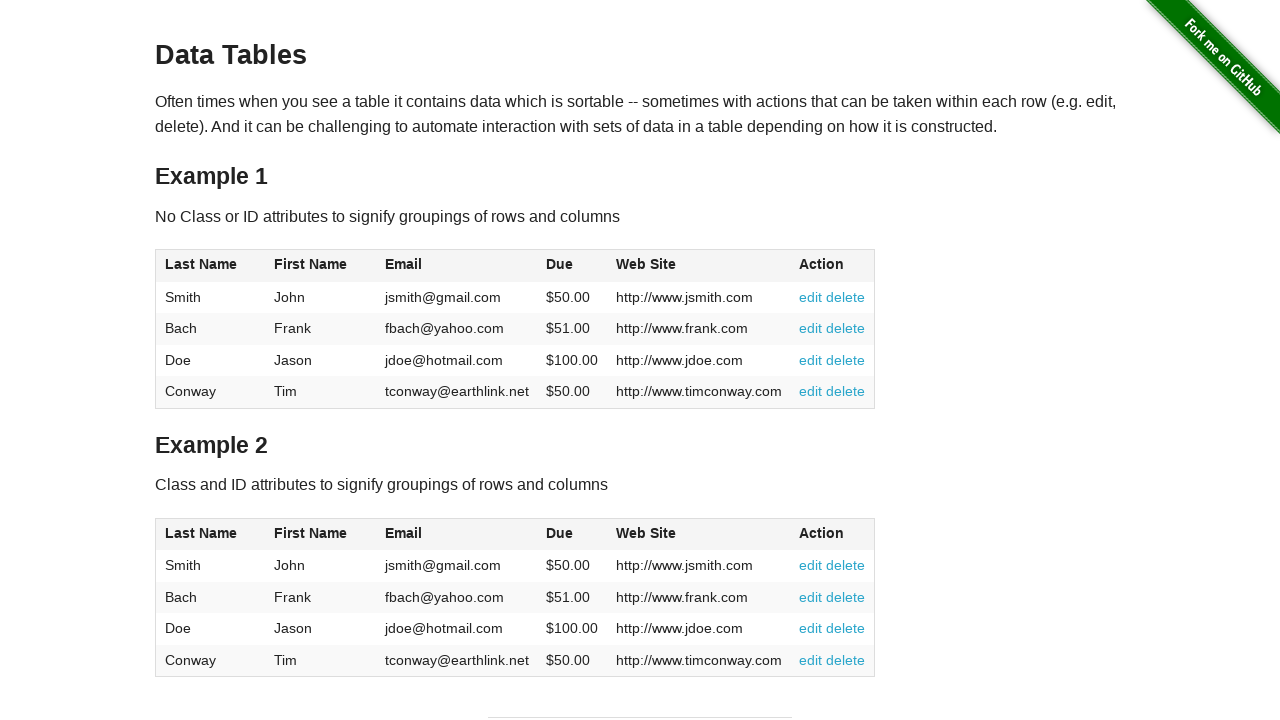

Table data cell at row 1, column 4 is present
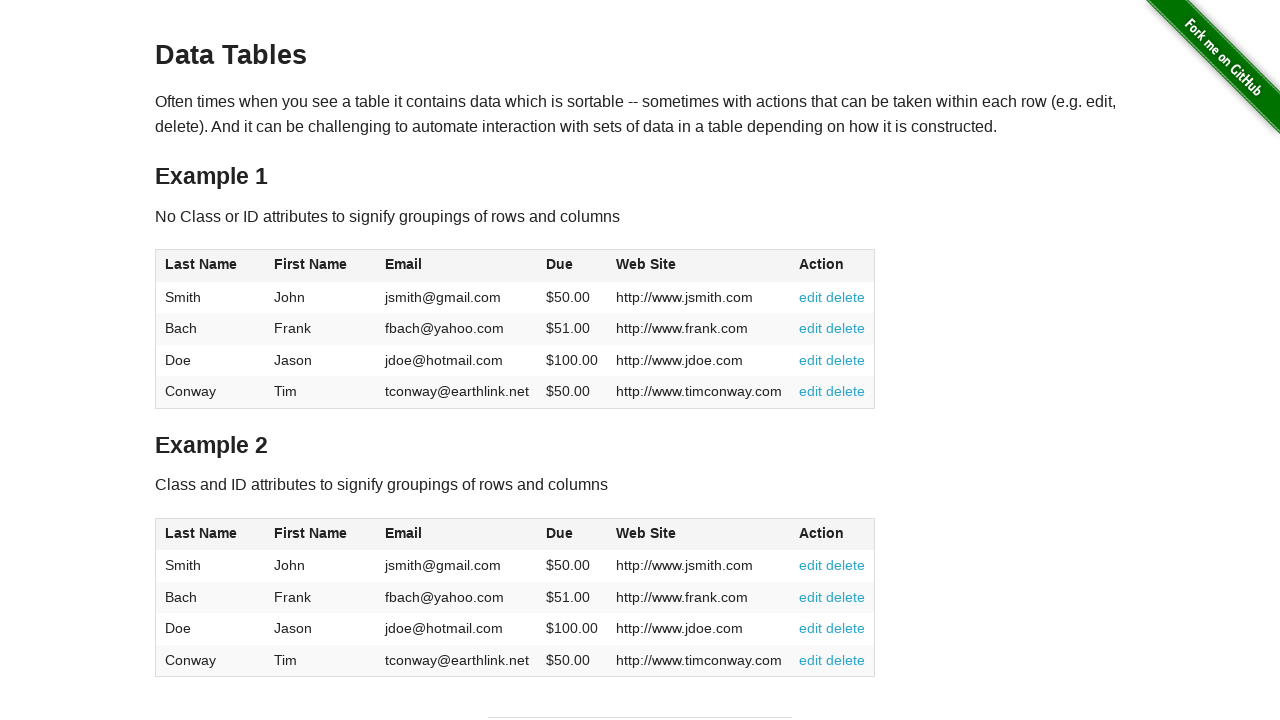

Table data cell at row 1, column 5 is present
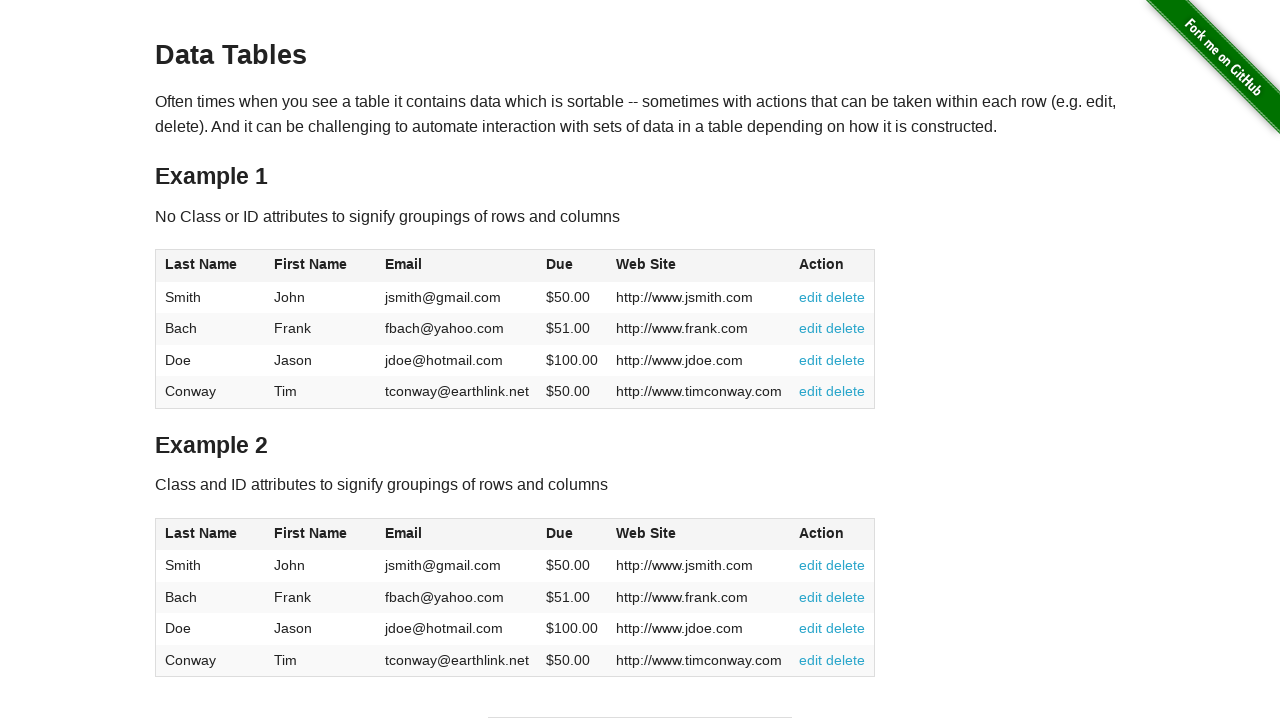

Table data cell at row 2, column 1 is present
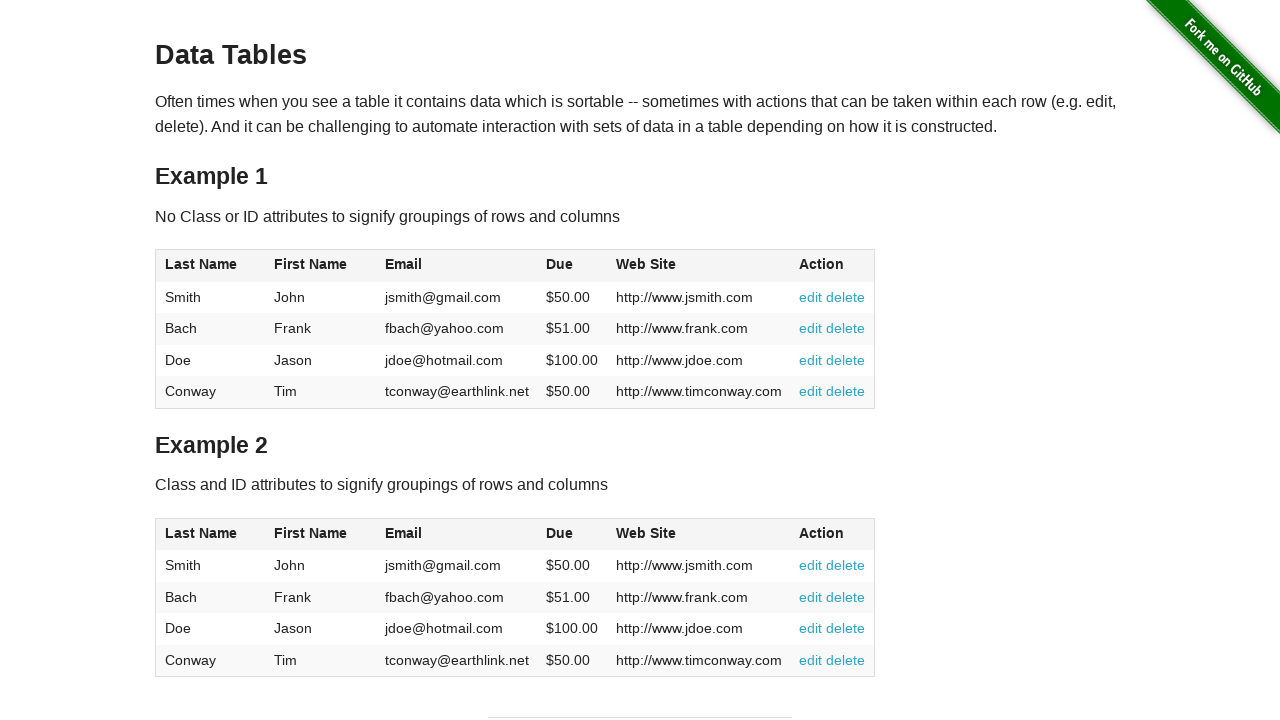

Table data cell at row 2, column 2 is present
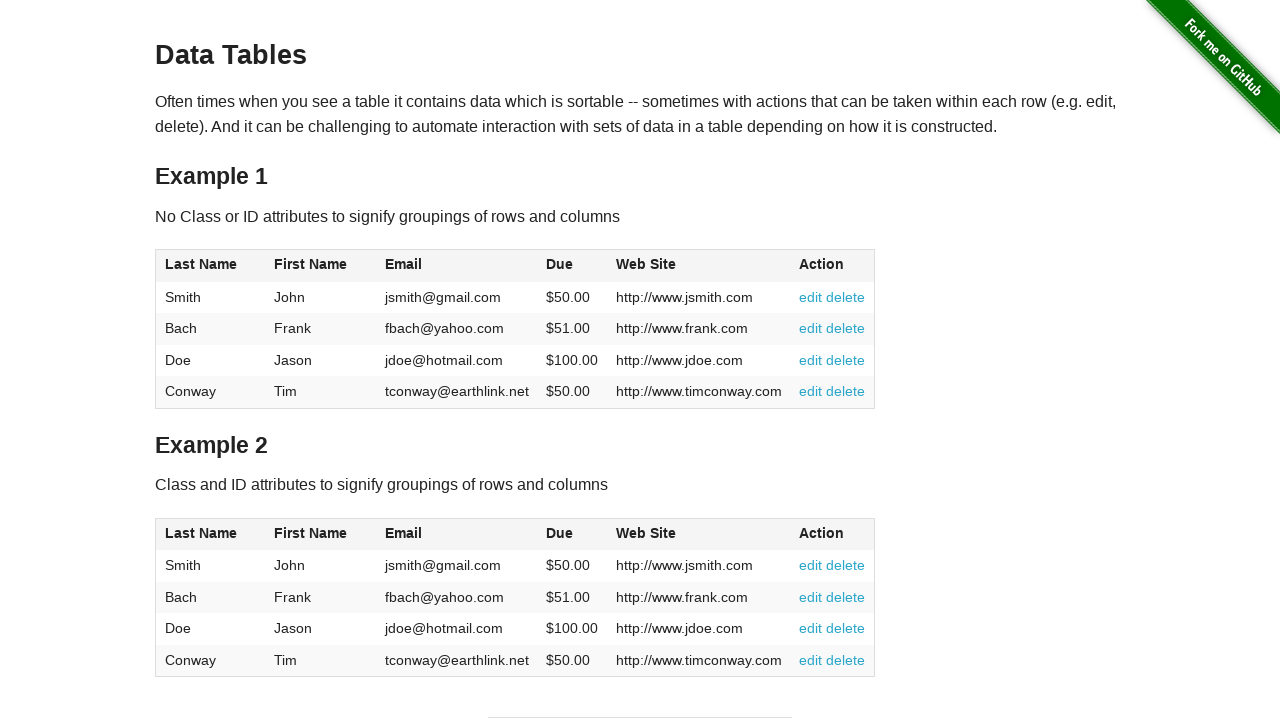

Table data cell at row 2, column 3 is present
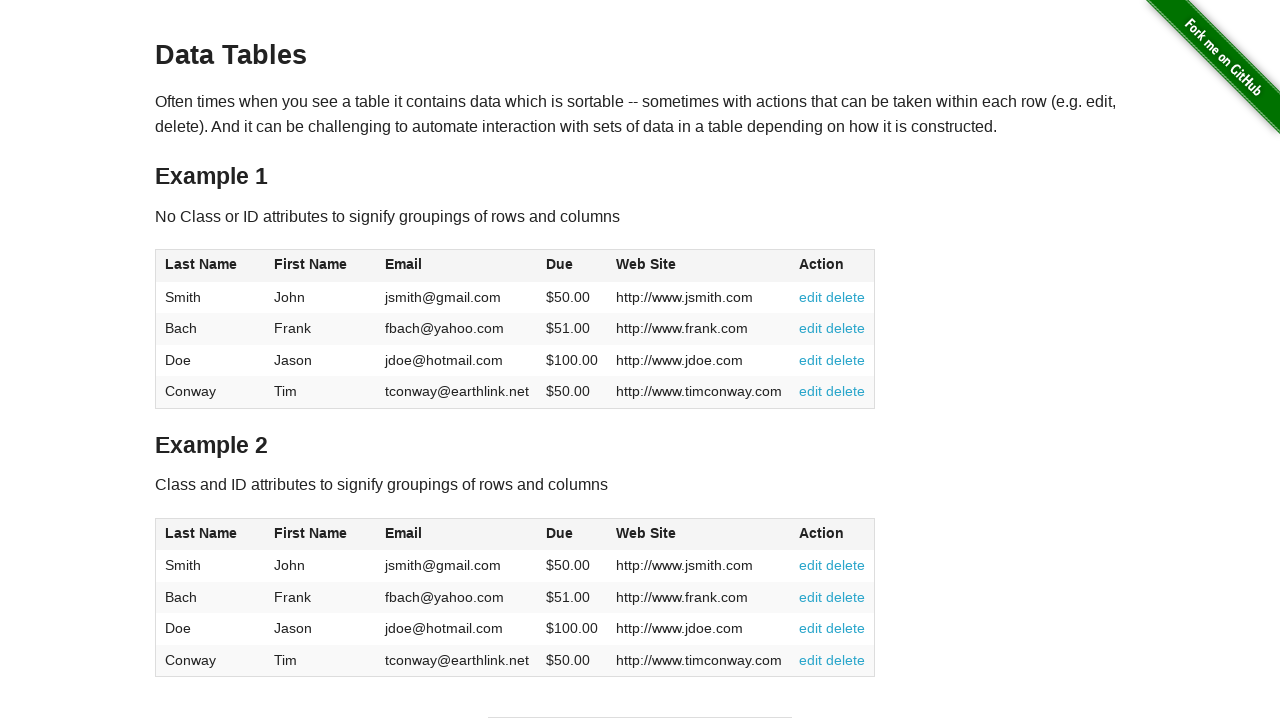

Table data cell at row 2, column 4 is present
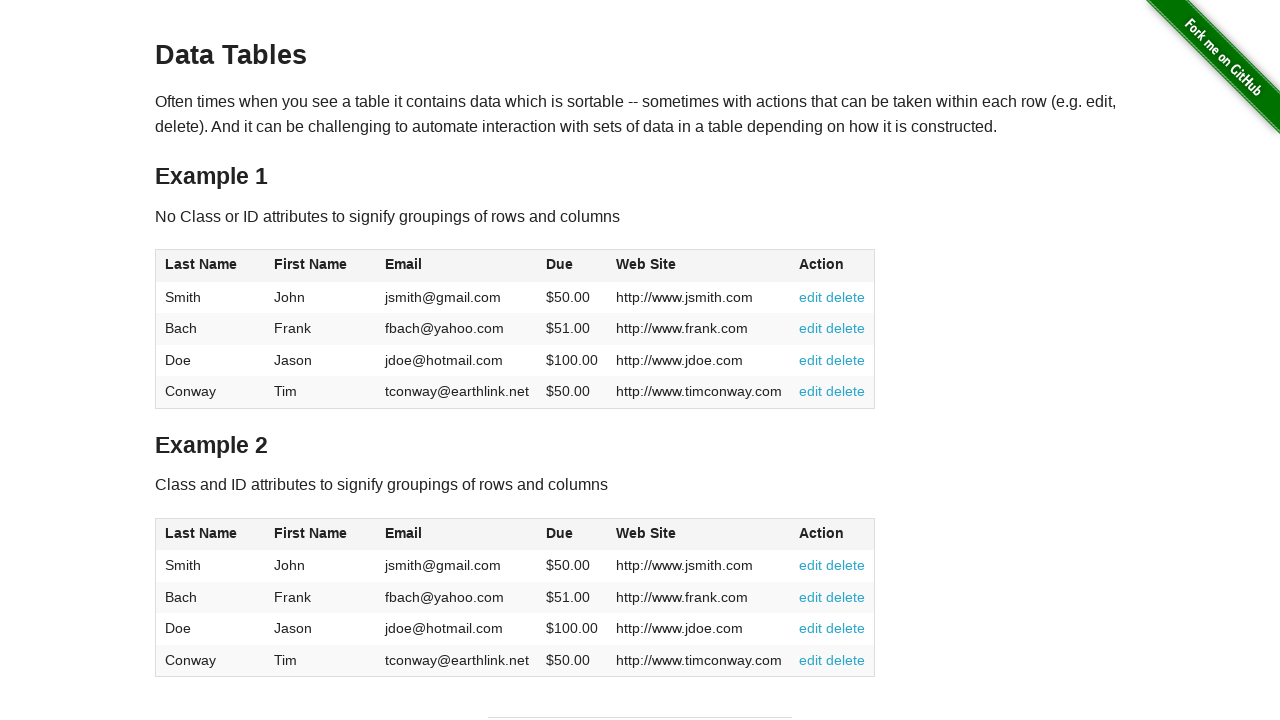

Table data cell at row 2, column 5 is present
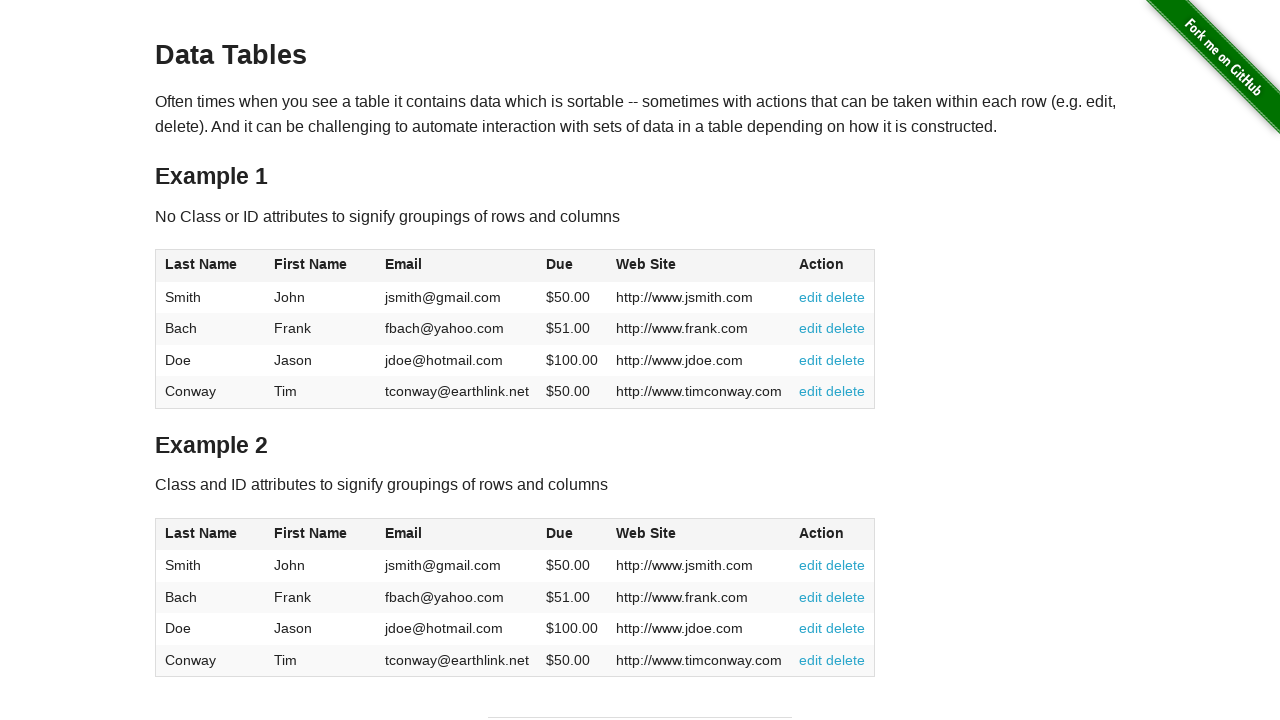

Table data cell at row 3, column 1 is present
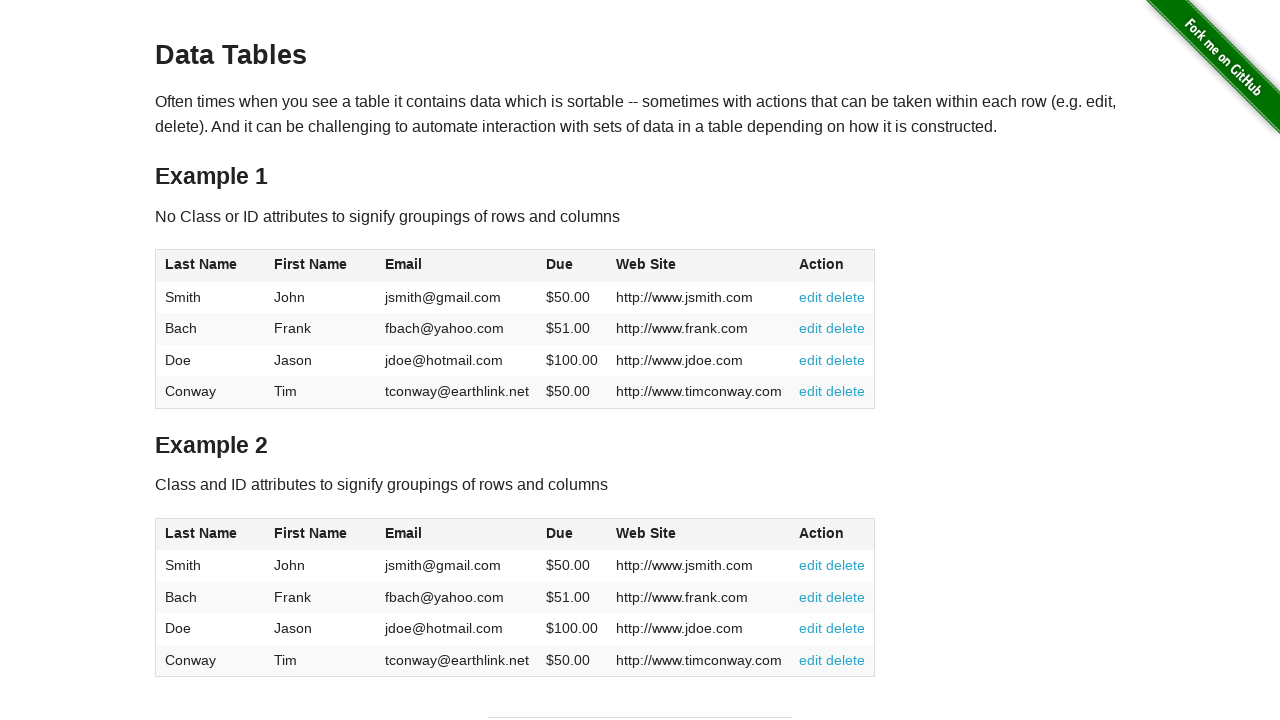

Table data cell at row 3, column 2 is present
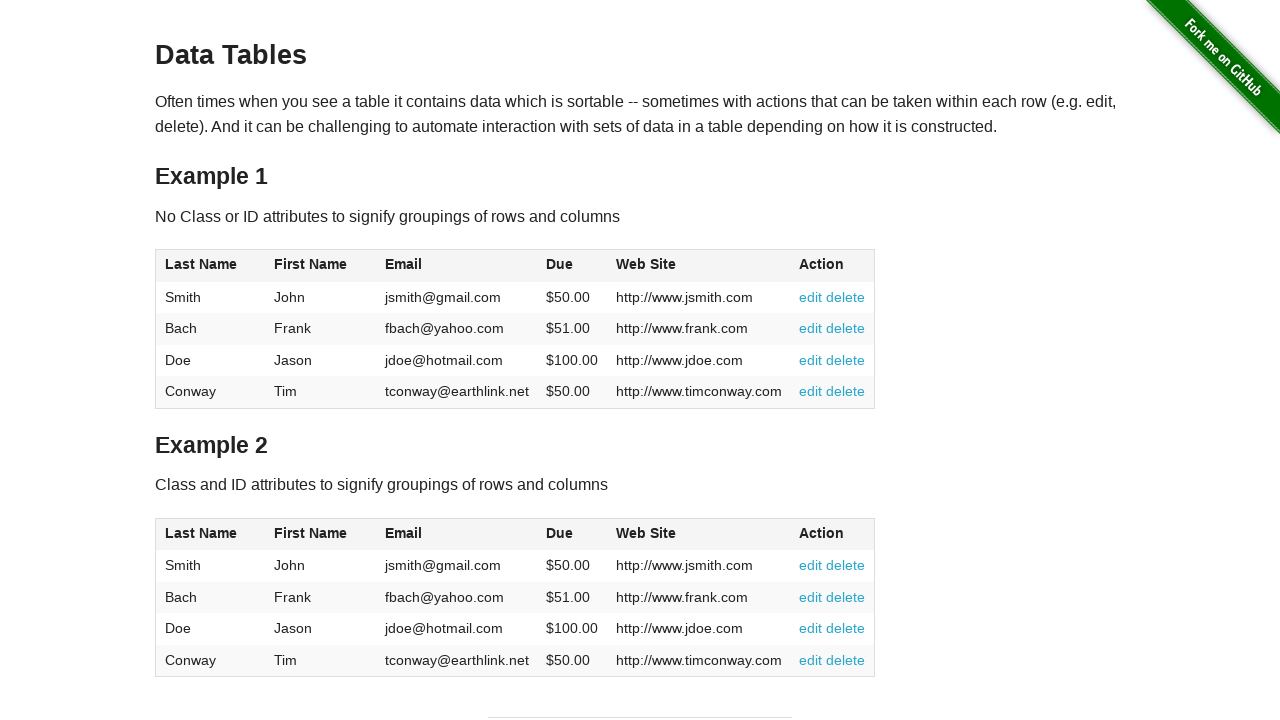

Table data cell at row 3, column 3 is present
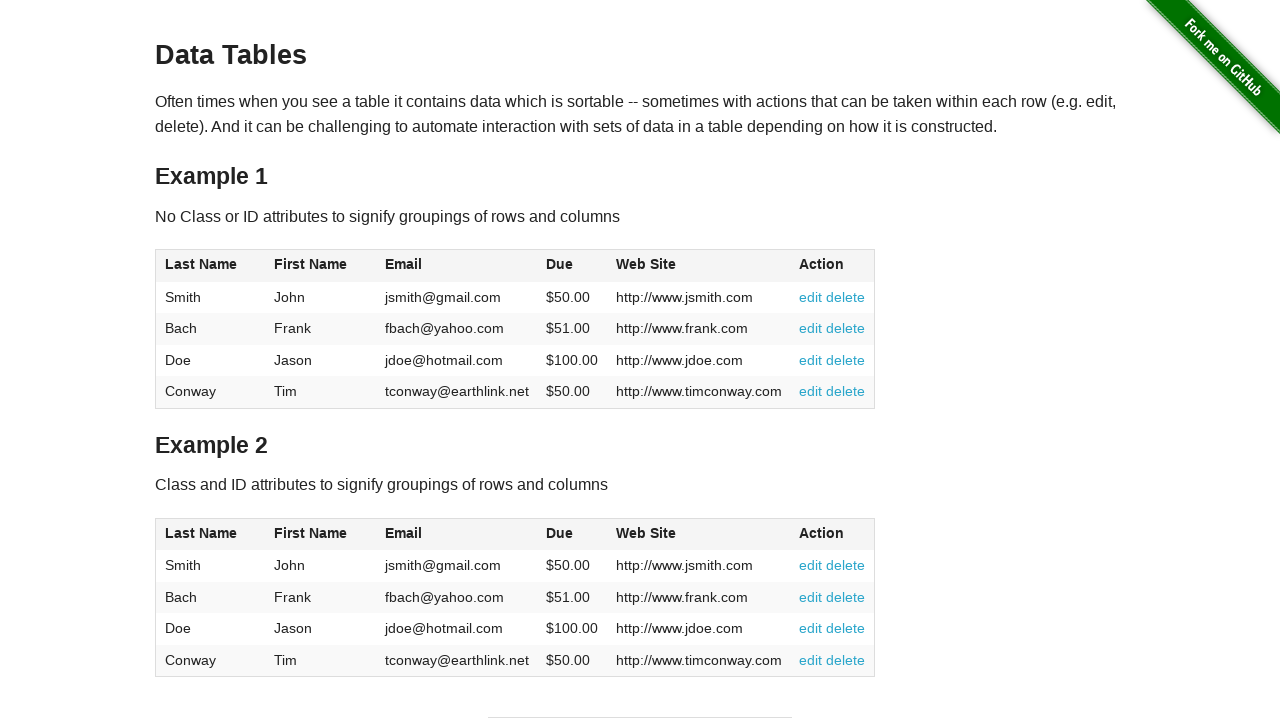

Table data cell at row 3, column 4 is present
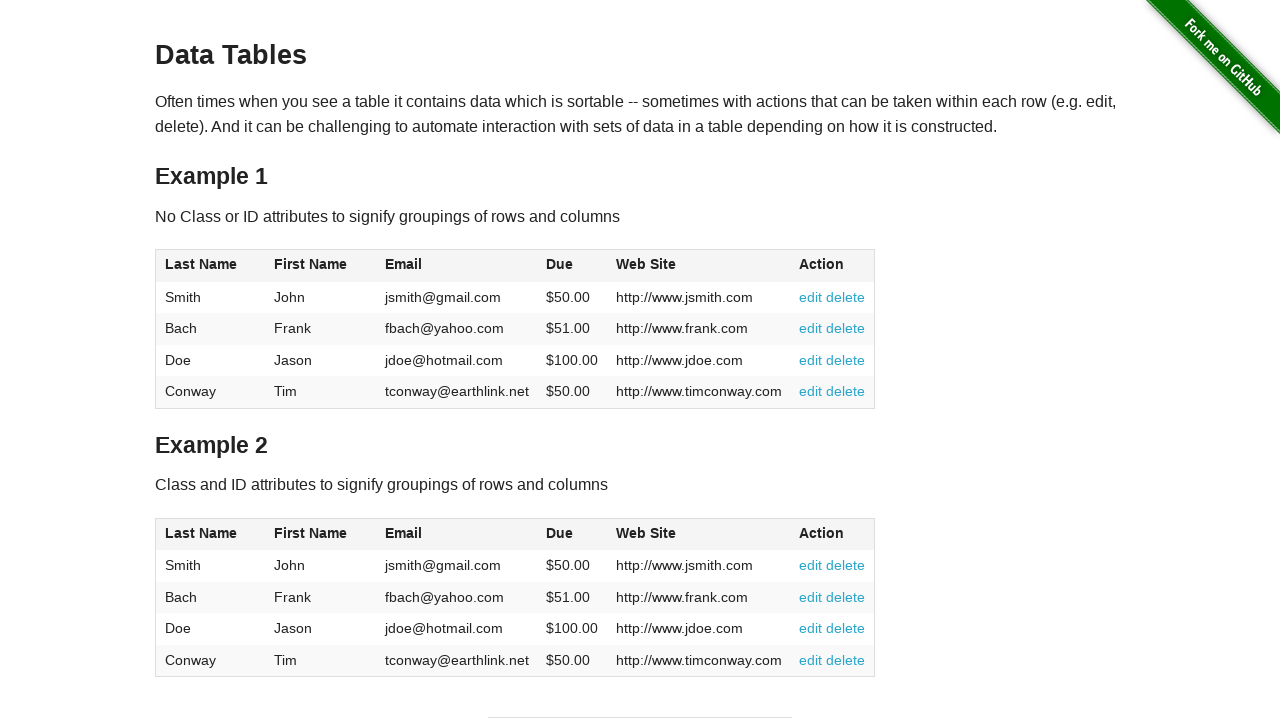

Table data cell at row 3, column 5 is present
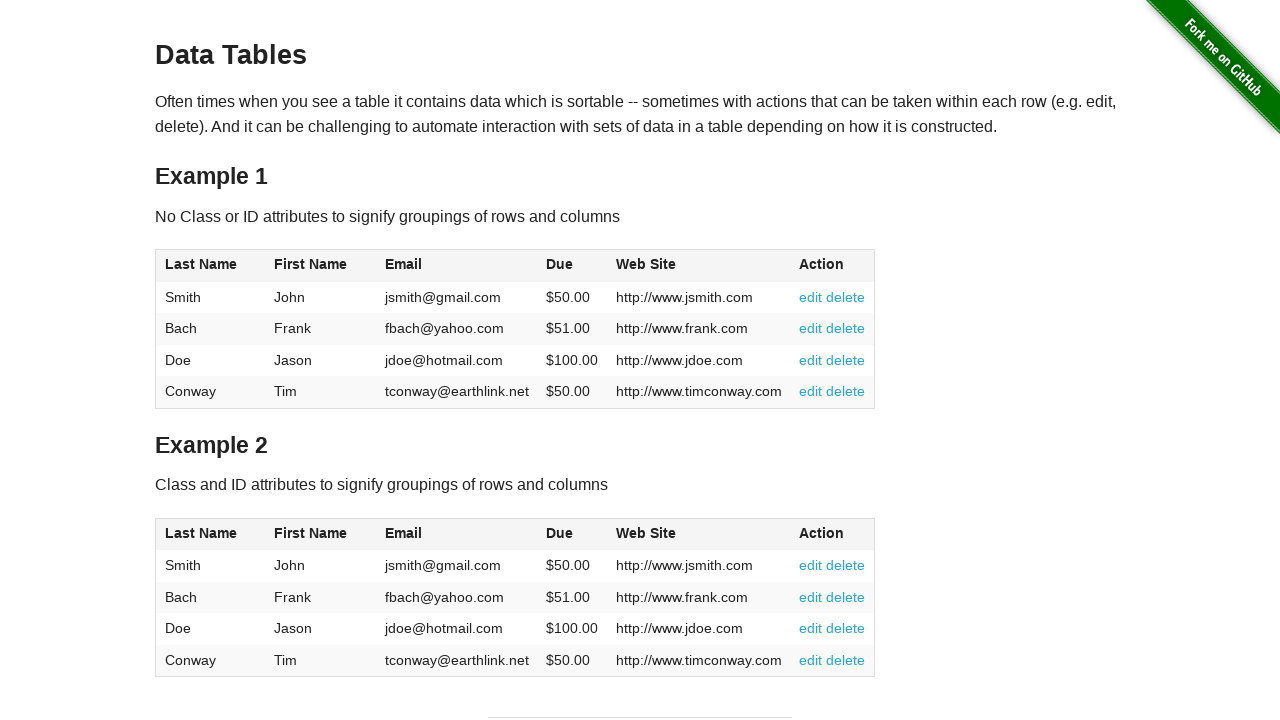

Table data cell at row 4, column 1 is present
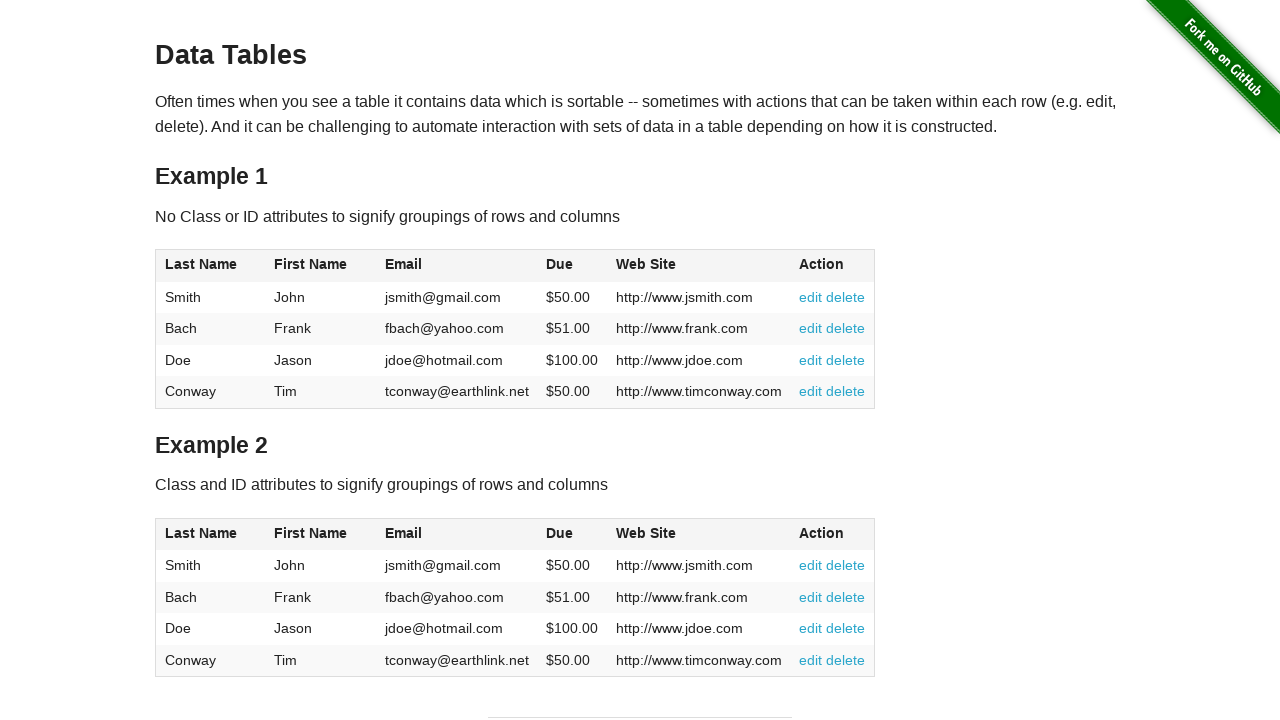

Table data cell at row 4, column 2 is present
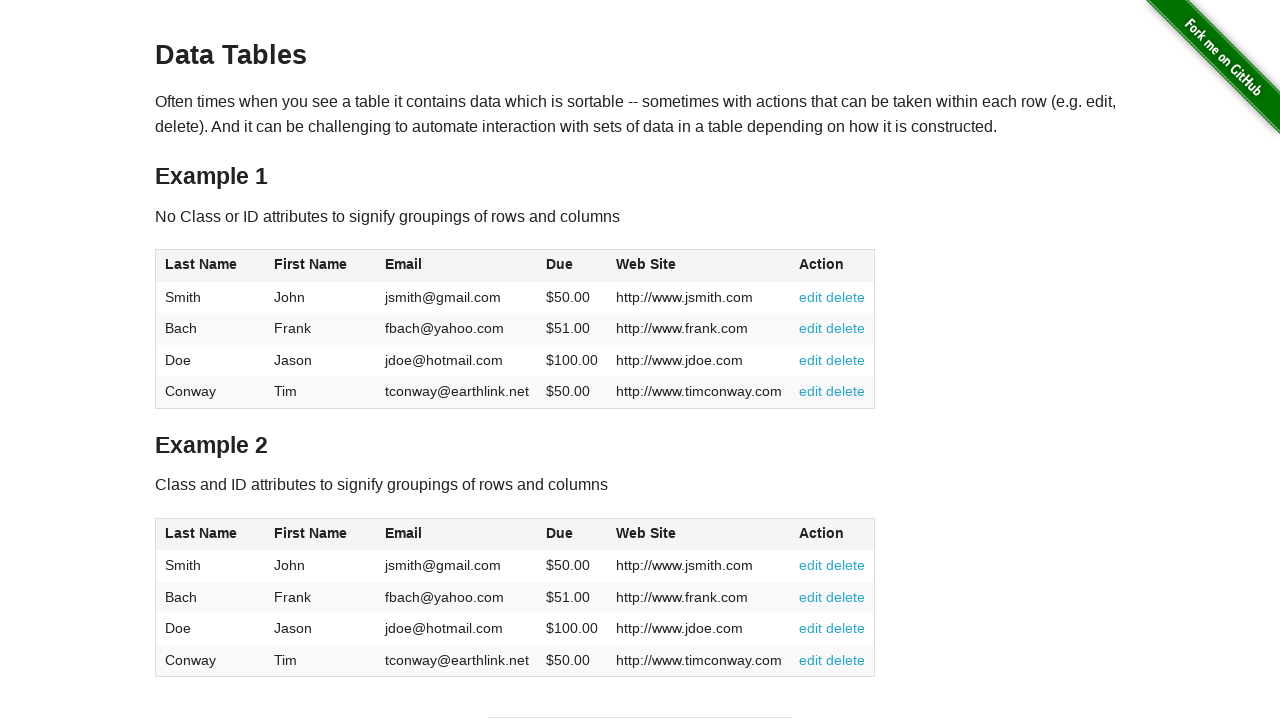

Table data cell at row 4, column 3 is present
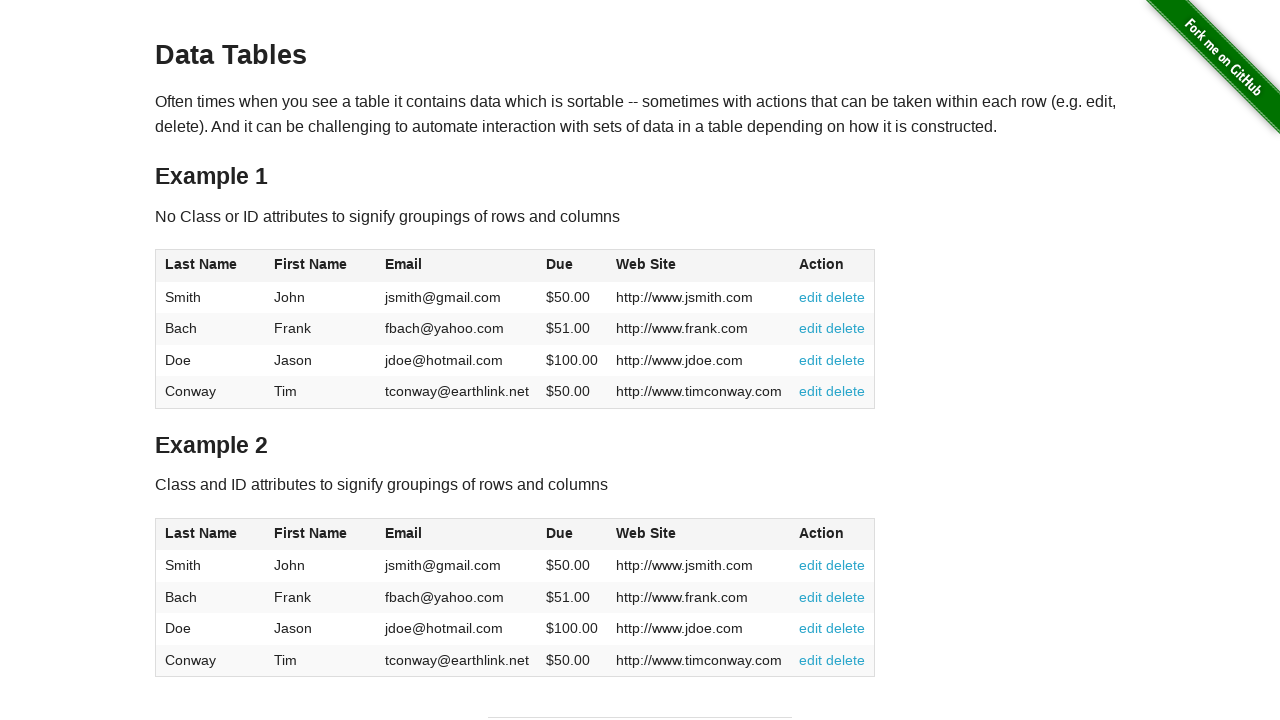

Table data cell at row 4, column 4 is present
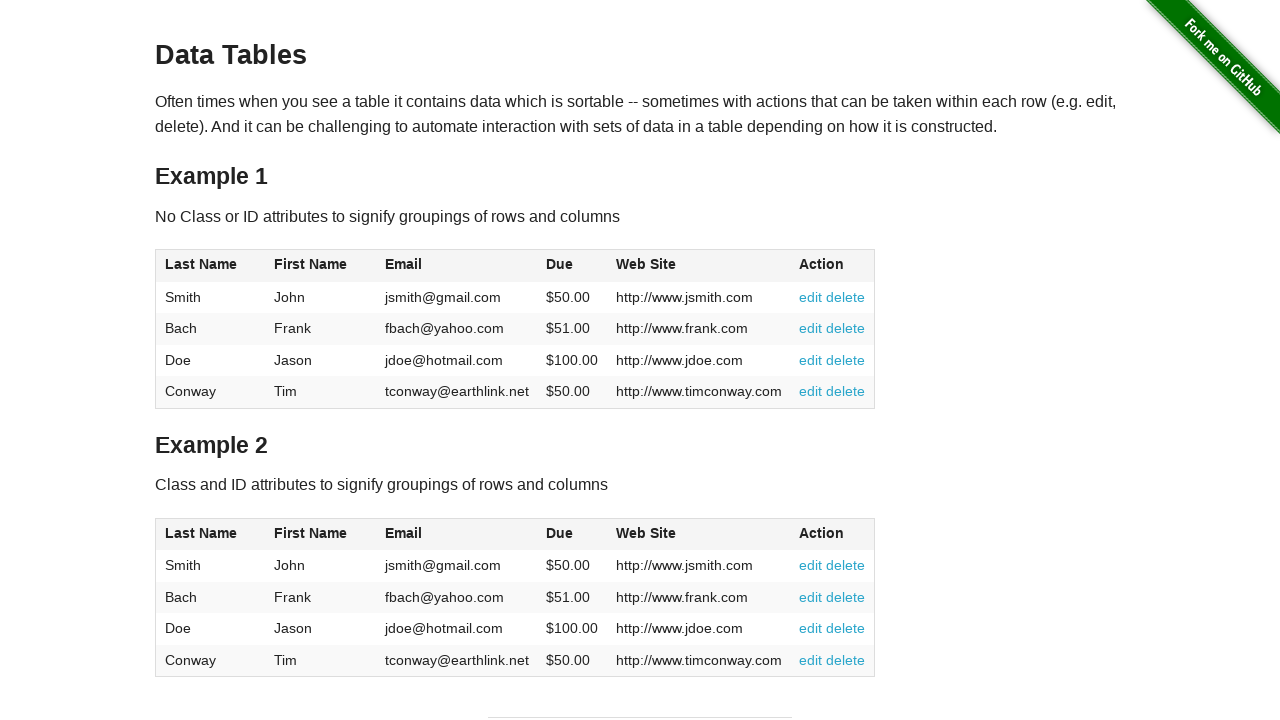

Table data cell at row 4, column 5 is present
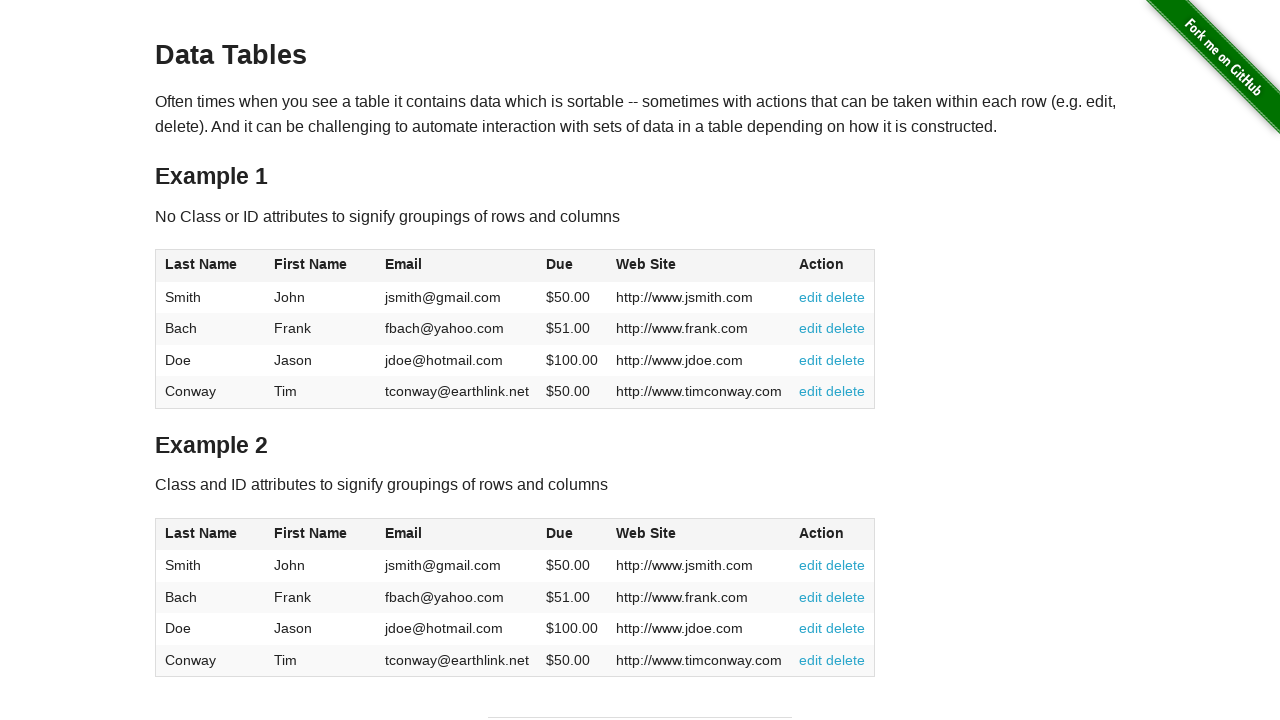

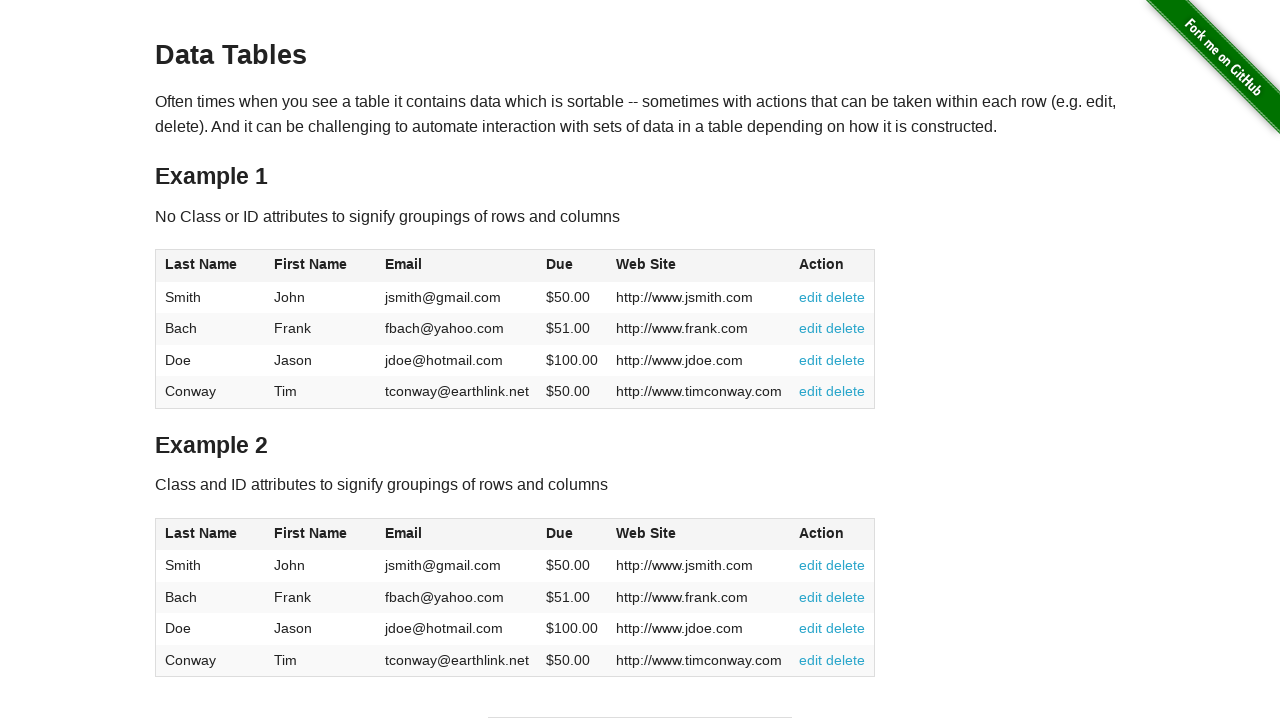